Tests prompt box alert functionality by navigating to the alerts page, clicking on a tab to access prompt box demo, clicking the button to trigger the prompt, and accepting the alert.

Starting URL: http://demo.automationtesting.in/Alerts.html

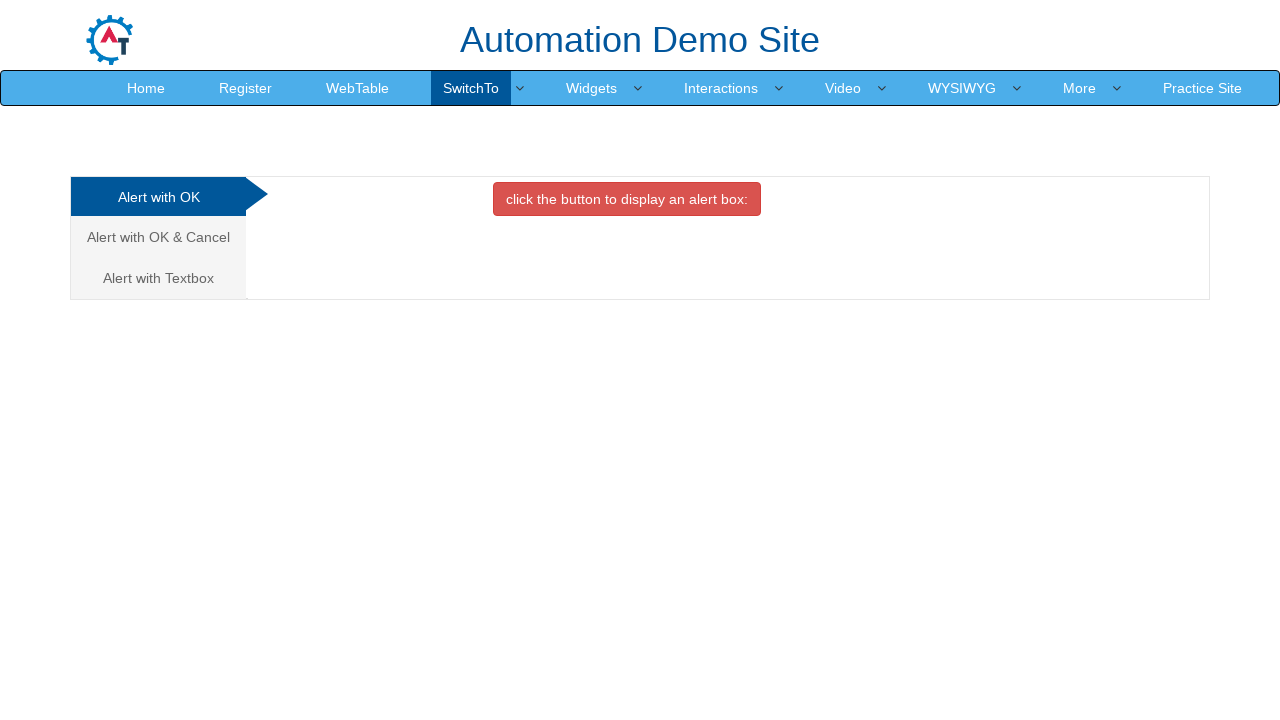

Clicked on the prompt box tab at (158, 278) on (//a[@class='analystic'])[3]
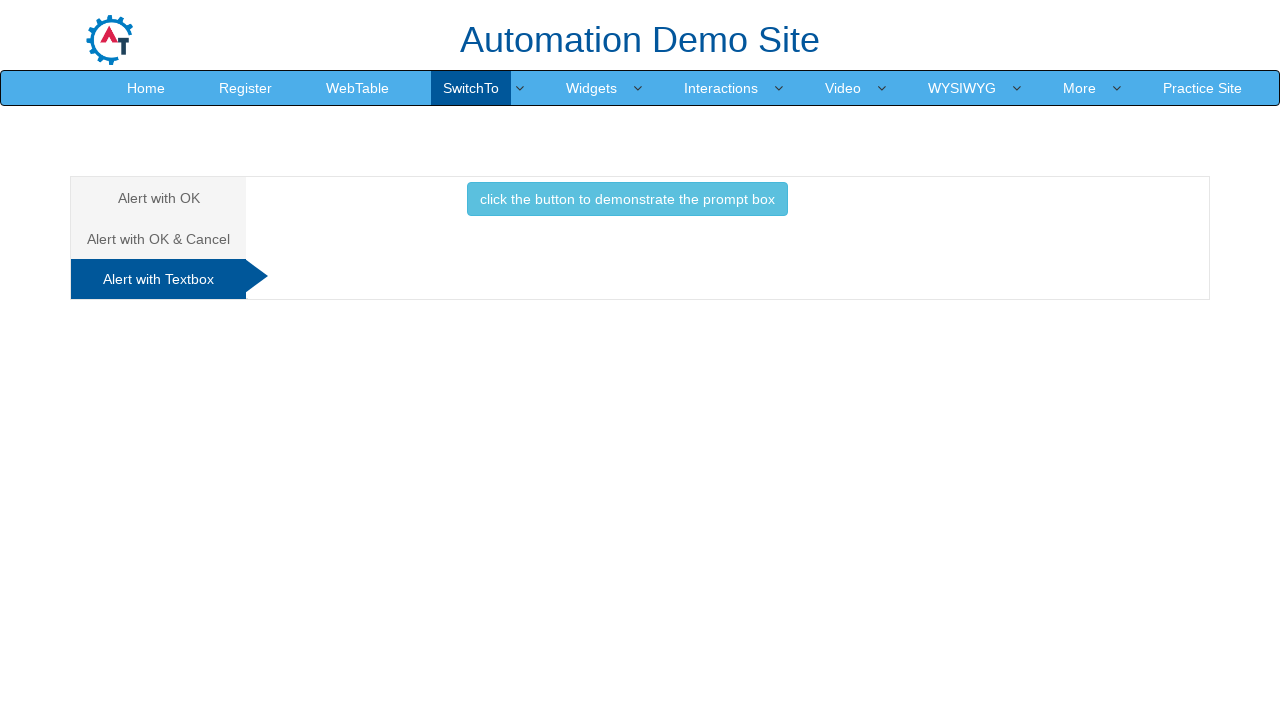

Waited for prompt box section to load
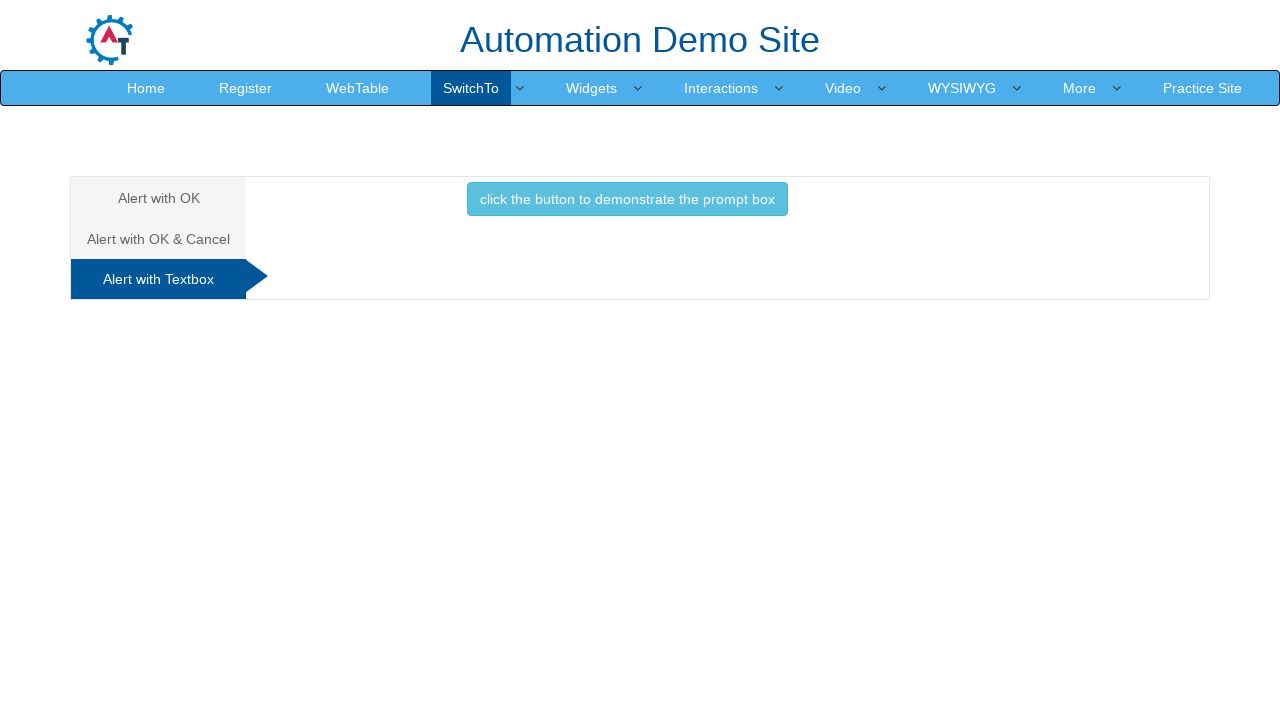

Set up dialog handler to accept prompt
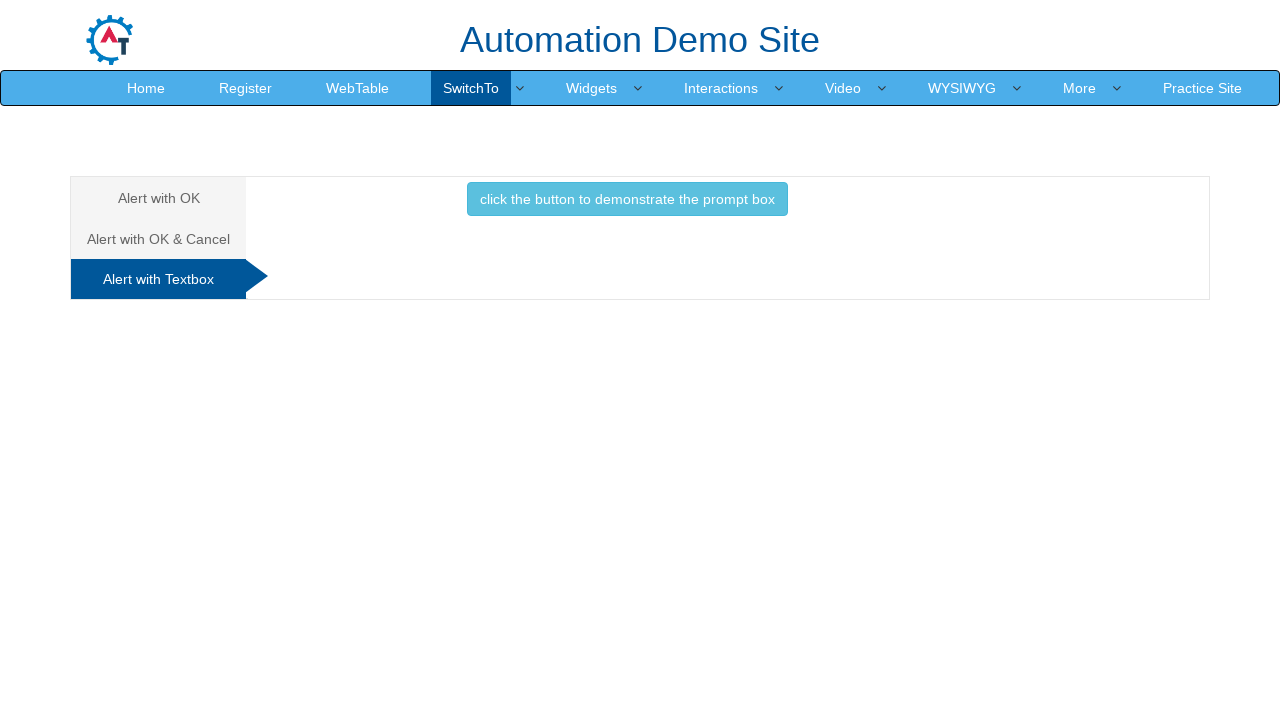

Clicked button to trigger prompt box alert at (627, 199) on xpath=//button[text()='click the button to demonstrate the prompt box ']
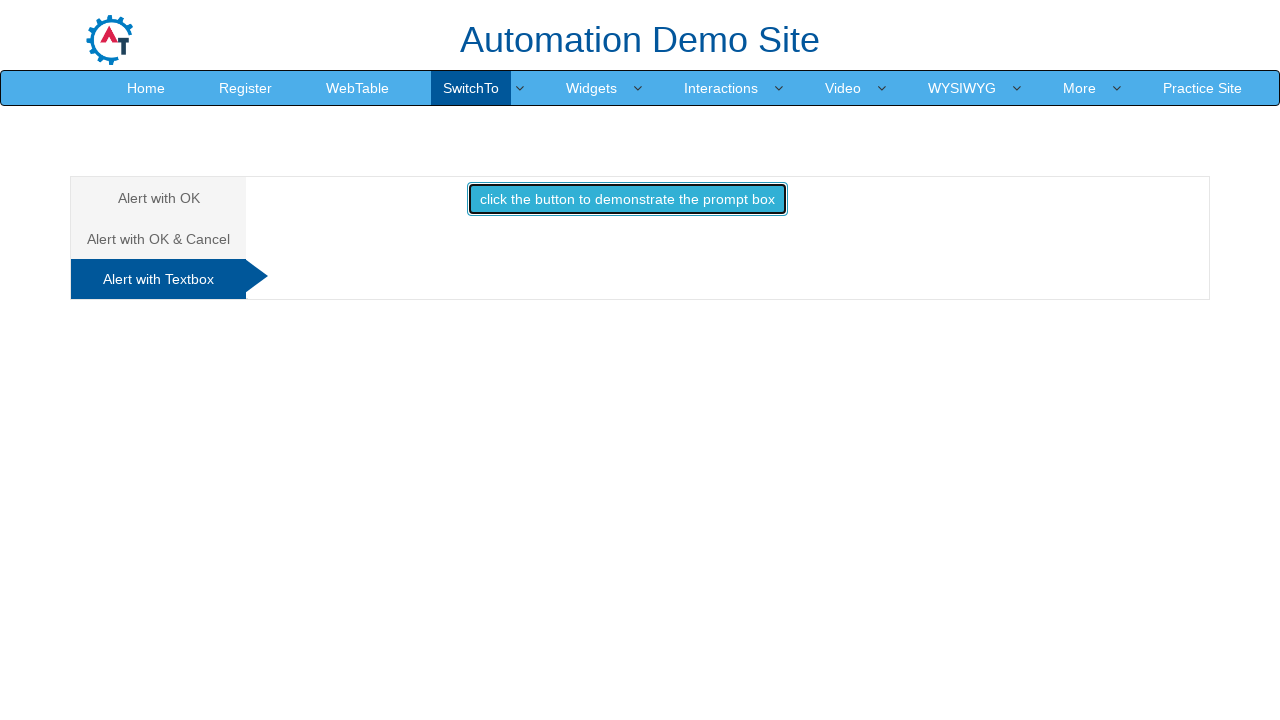

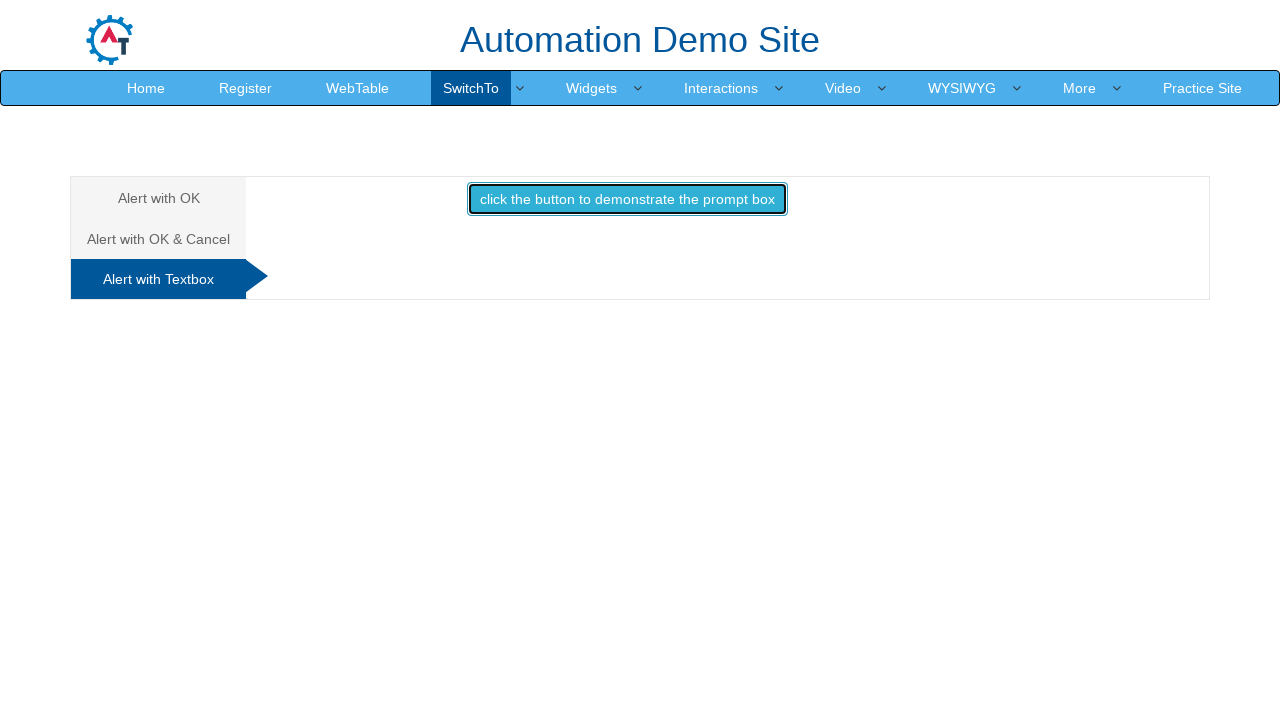